Tests the forgot password functionality by submitting an email address and verifying the success message appears

Starting URL: https://dashboard.midtrans.com/password/new

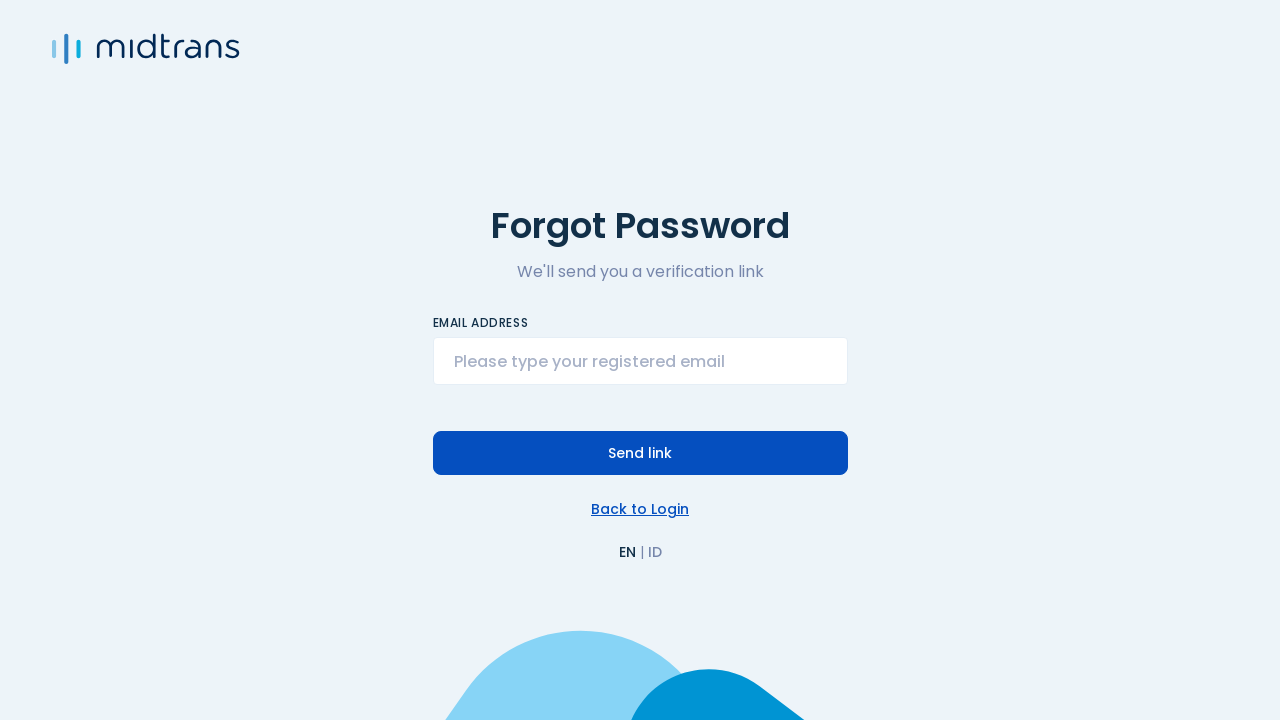

Filled email address field with 'testuser234@gmail.com' on input[name="user[email]"]
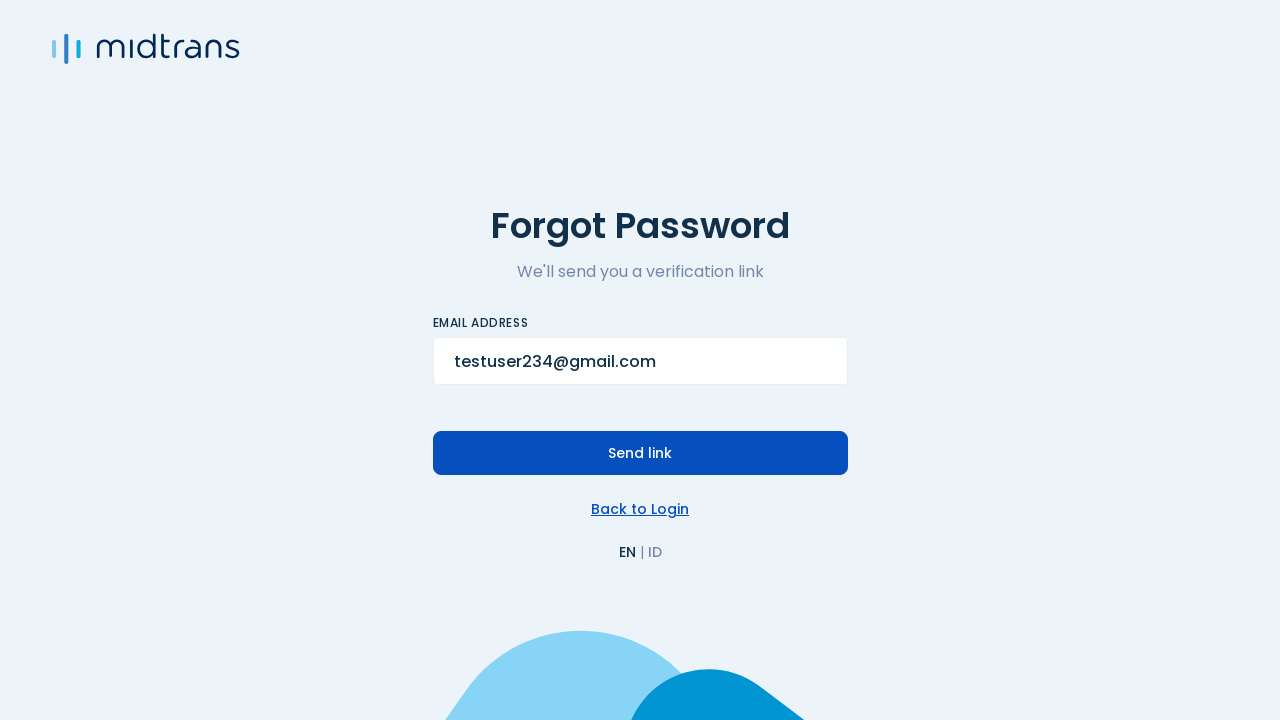

Clicked 'Send link' button to submit forgot password request at (640, 453) on button:has-text("Send link")
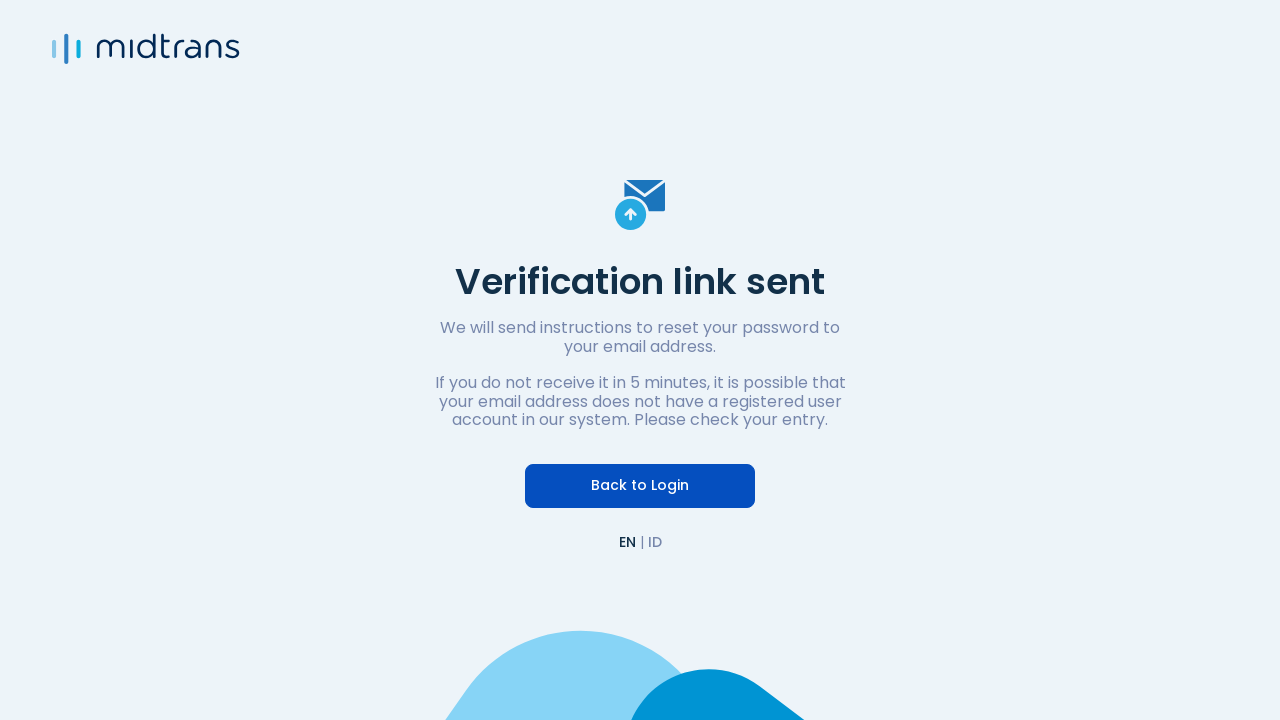

Verification link sent success message appeared
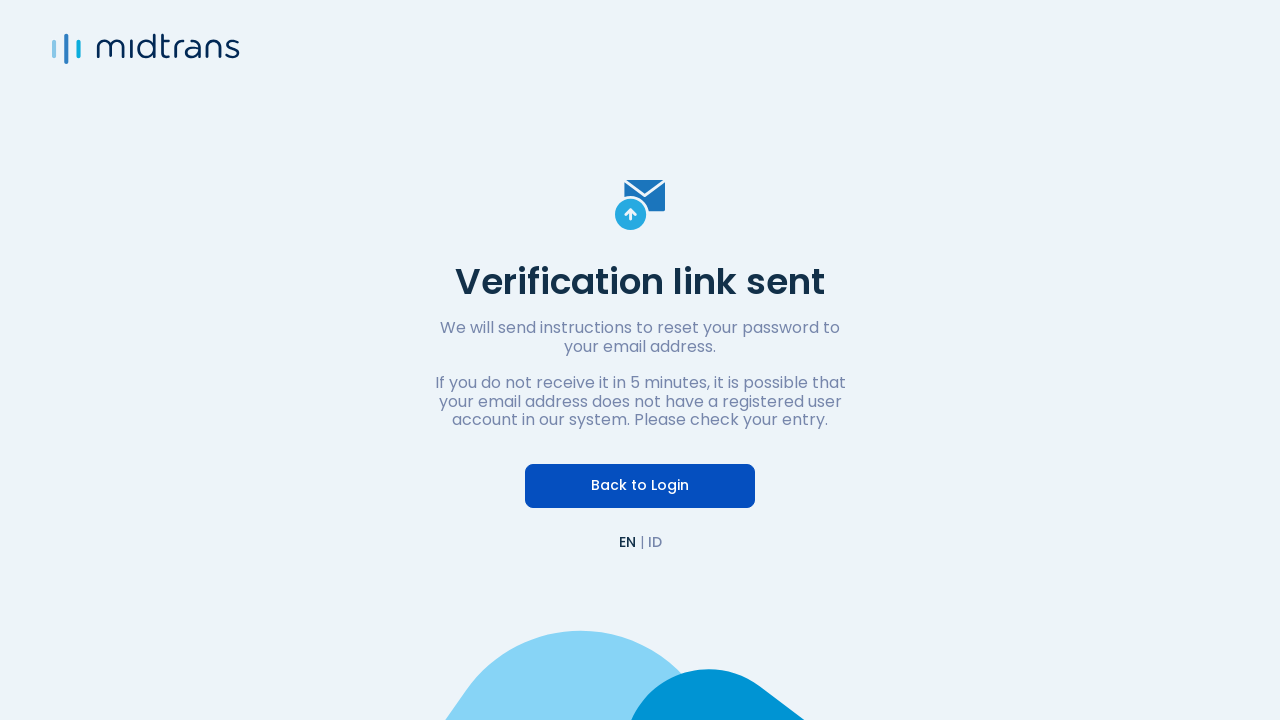

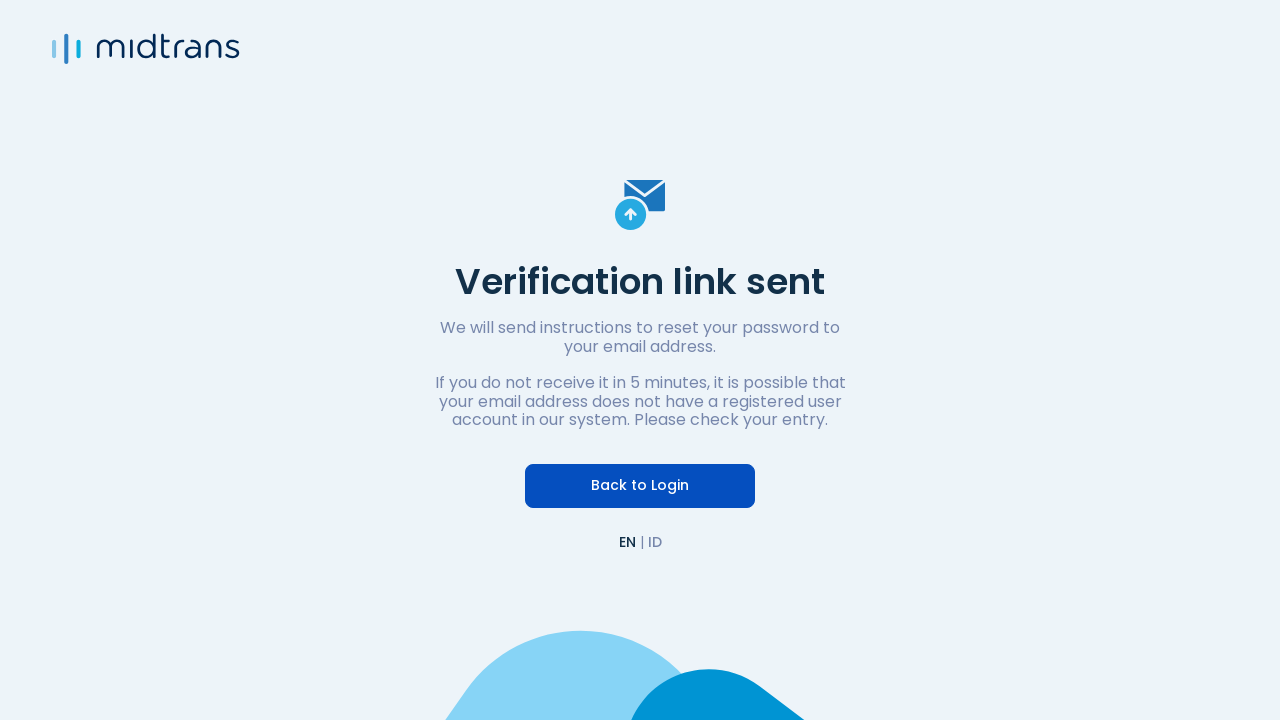